Tests broken and valid links on a demo page by clicking them and verifying navigation behavior

Starting URL: https://demoqa.com/broken

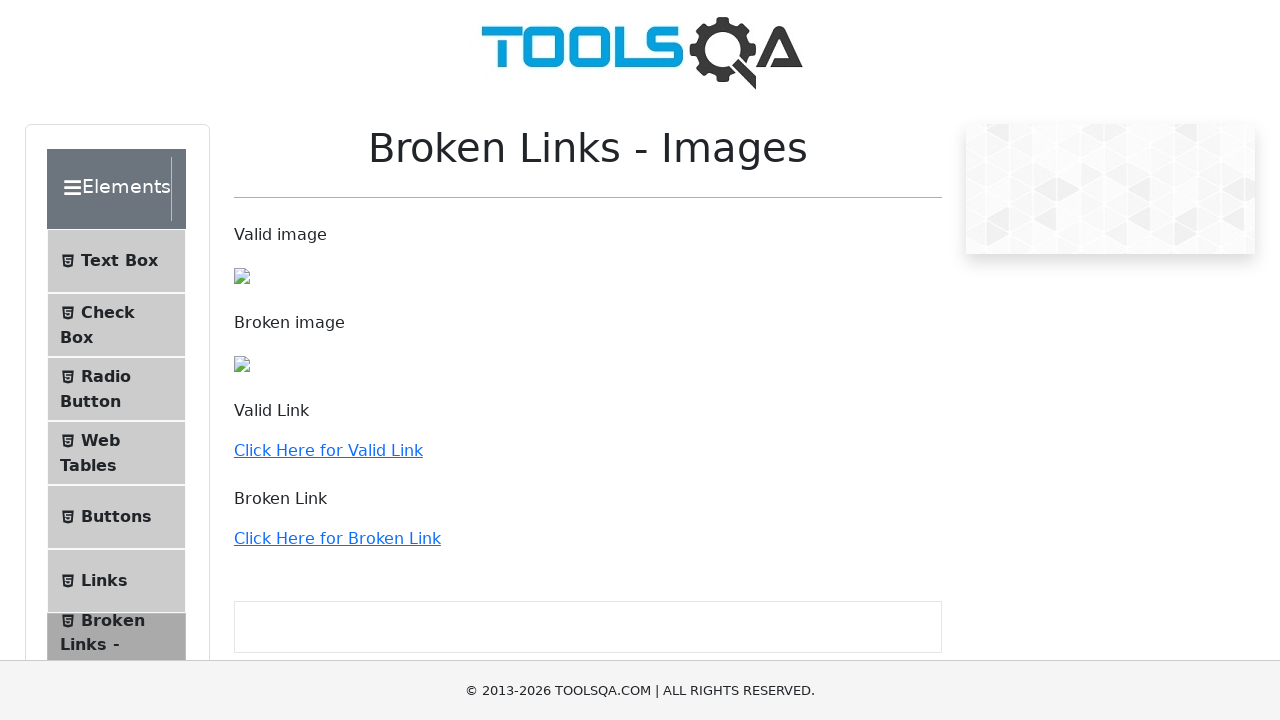

Clicked on 'Click Here for Valid Link' at (328, 450) on text=Click Here for Valid Link
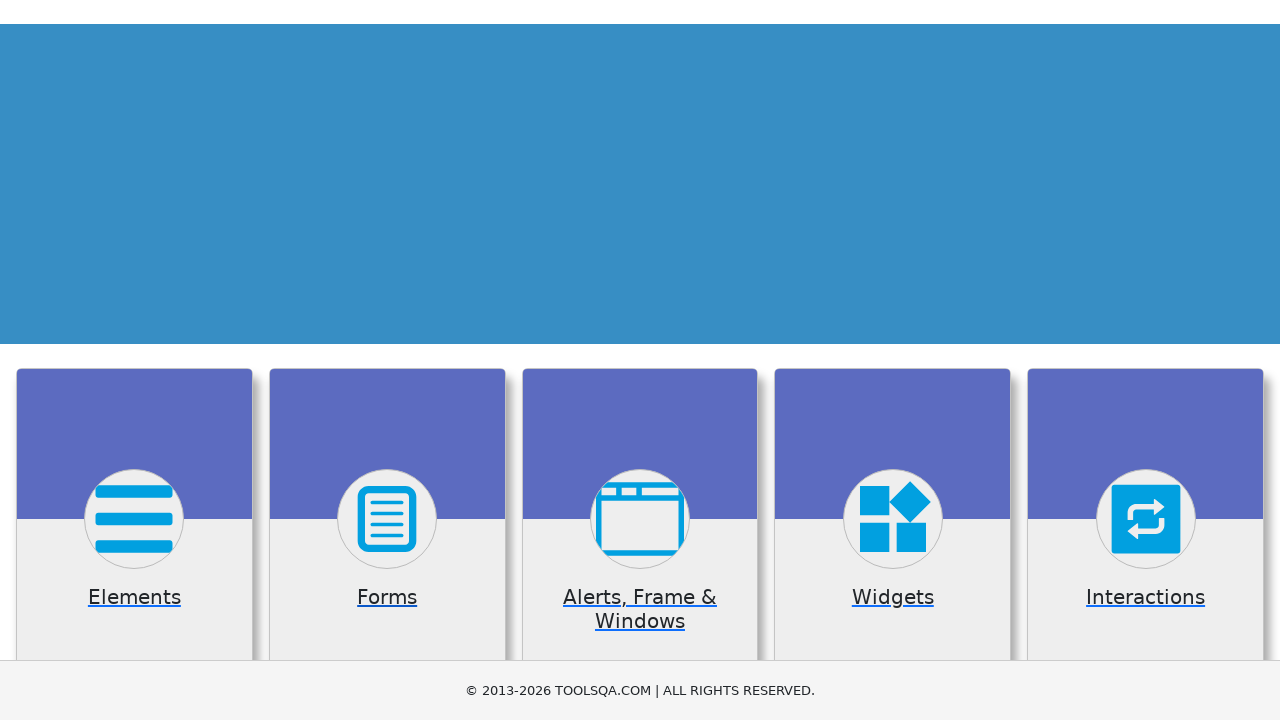

Navigated back to the broken links demo page
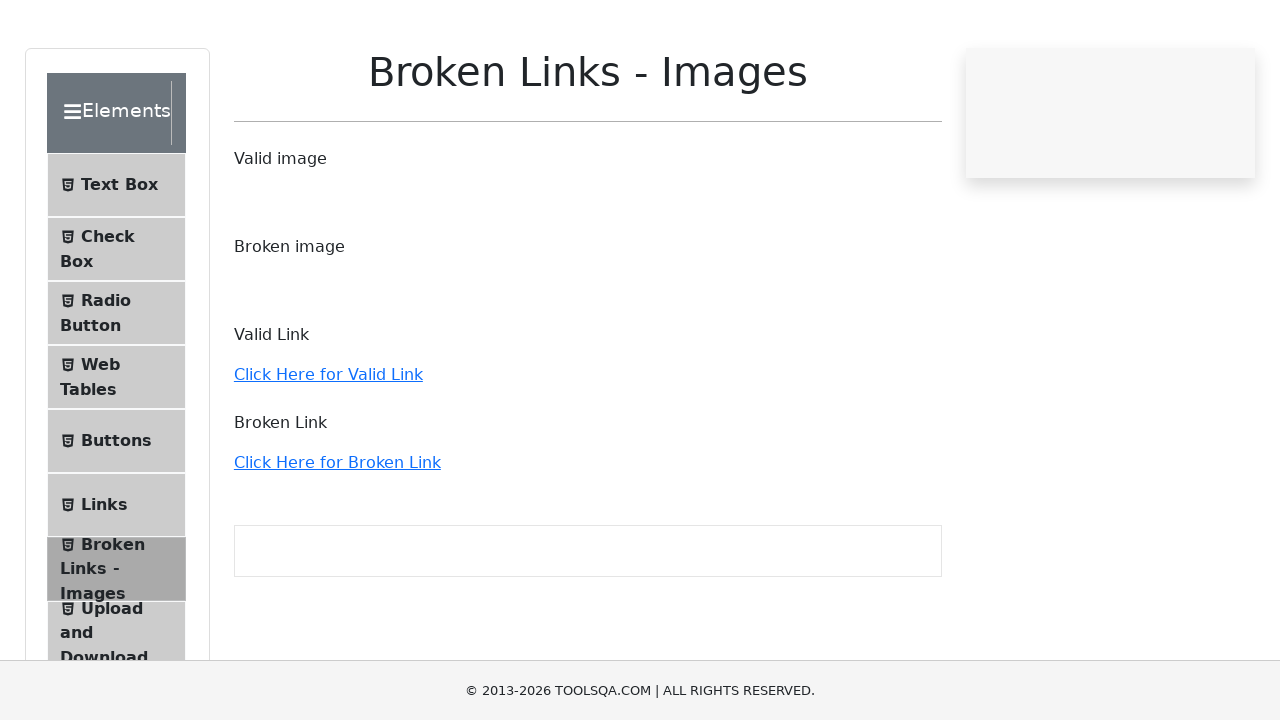

Clicked on 'Click Here for Broken Link' at (337, 538) on text=Click Here for Broken Link
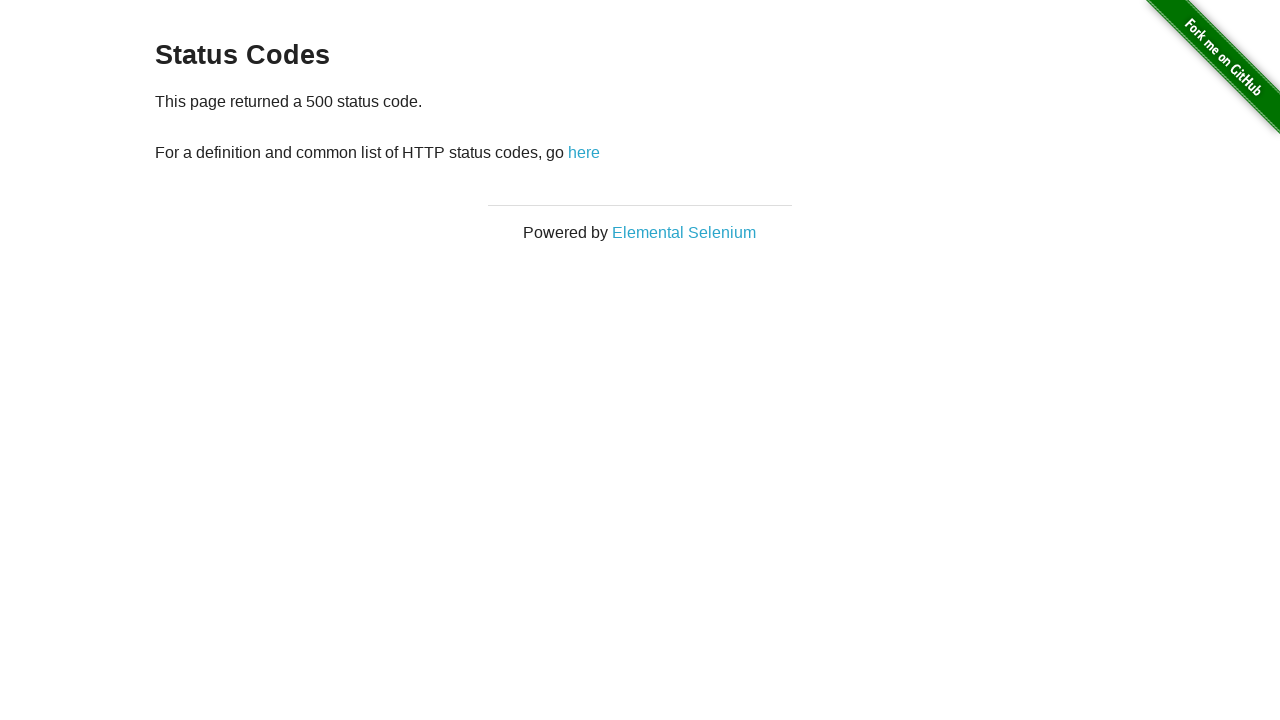

Waited for page to load completely
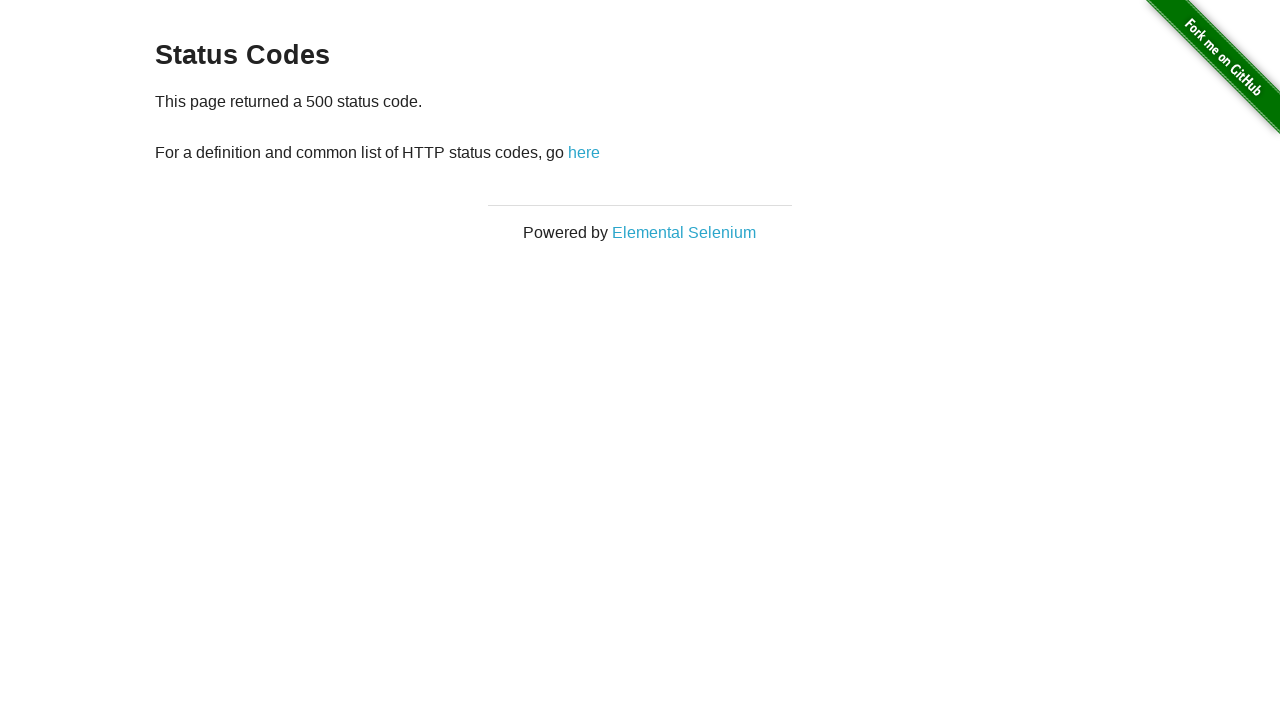

Retrieved page title: 'The Internet'
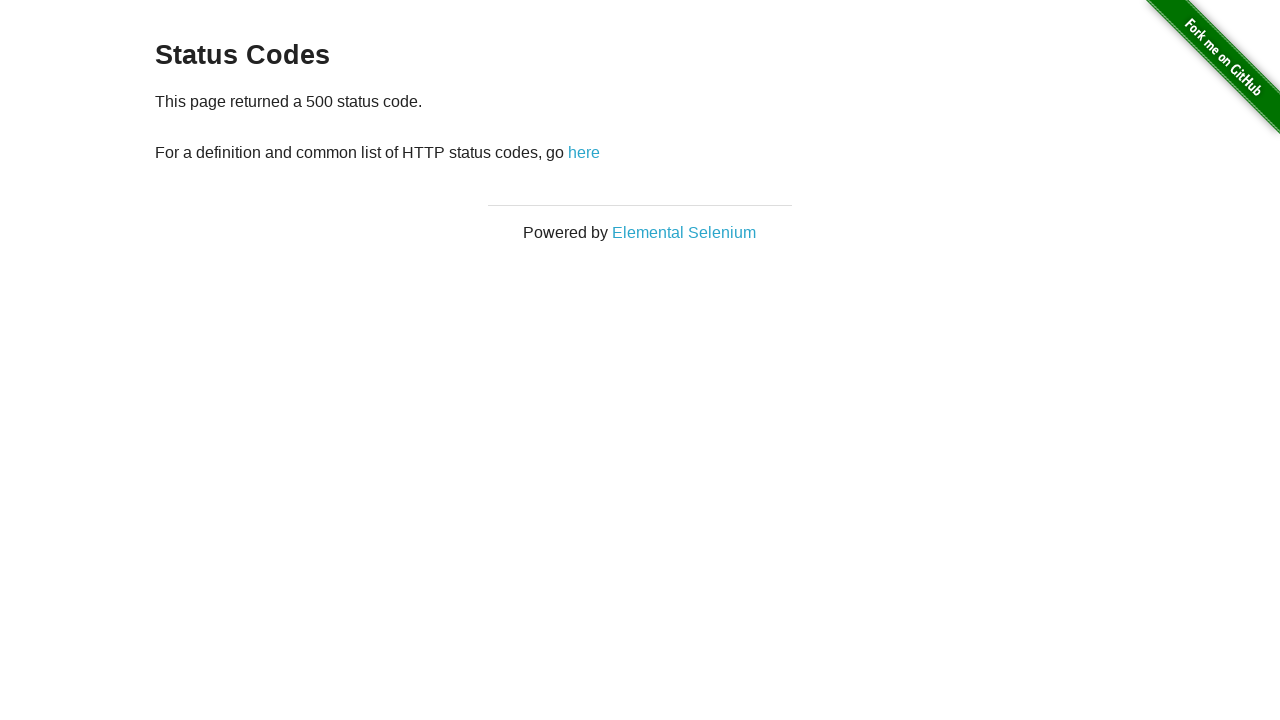

Confirmed broken link - error page detected with 'Internet' in title
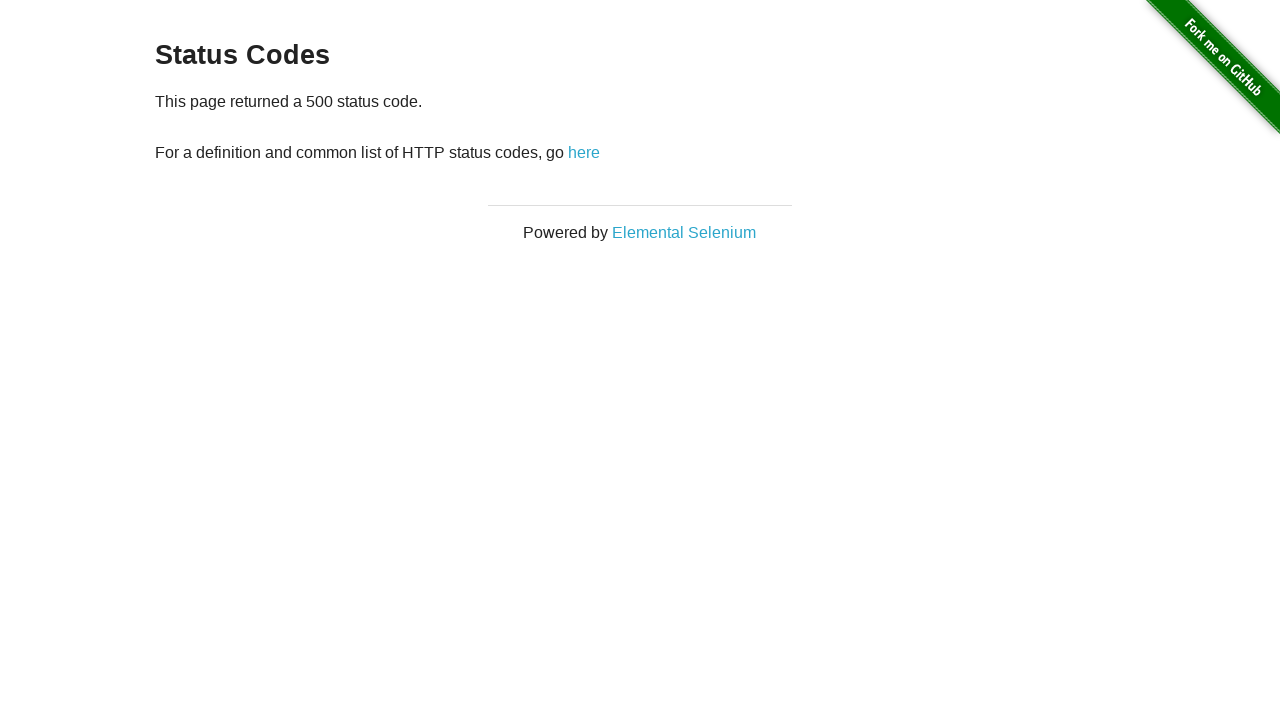

Navigated back to the broken links demo page
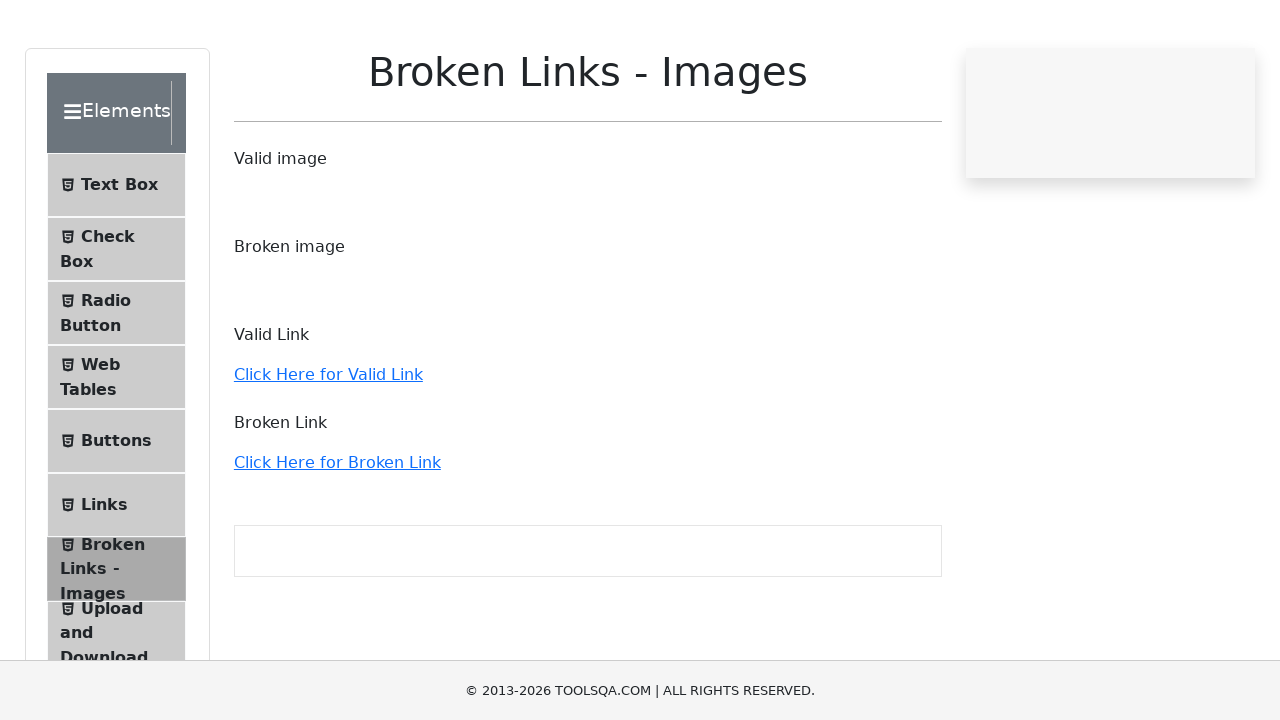

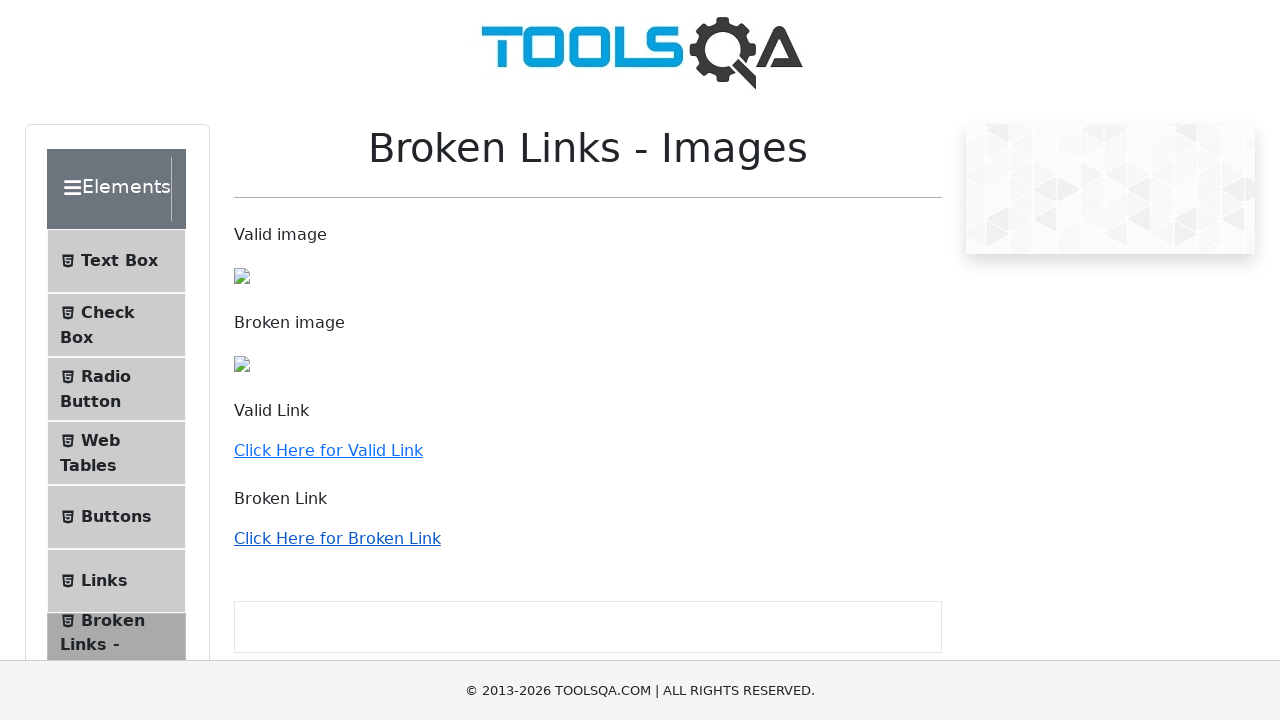